Tests adding a customer with numeric-only names to verify validation (expecting failure but currently passes)

Starting URL: https://www.globalsqa.com/angularJs-protractor/BankingProject/#/login

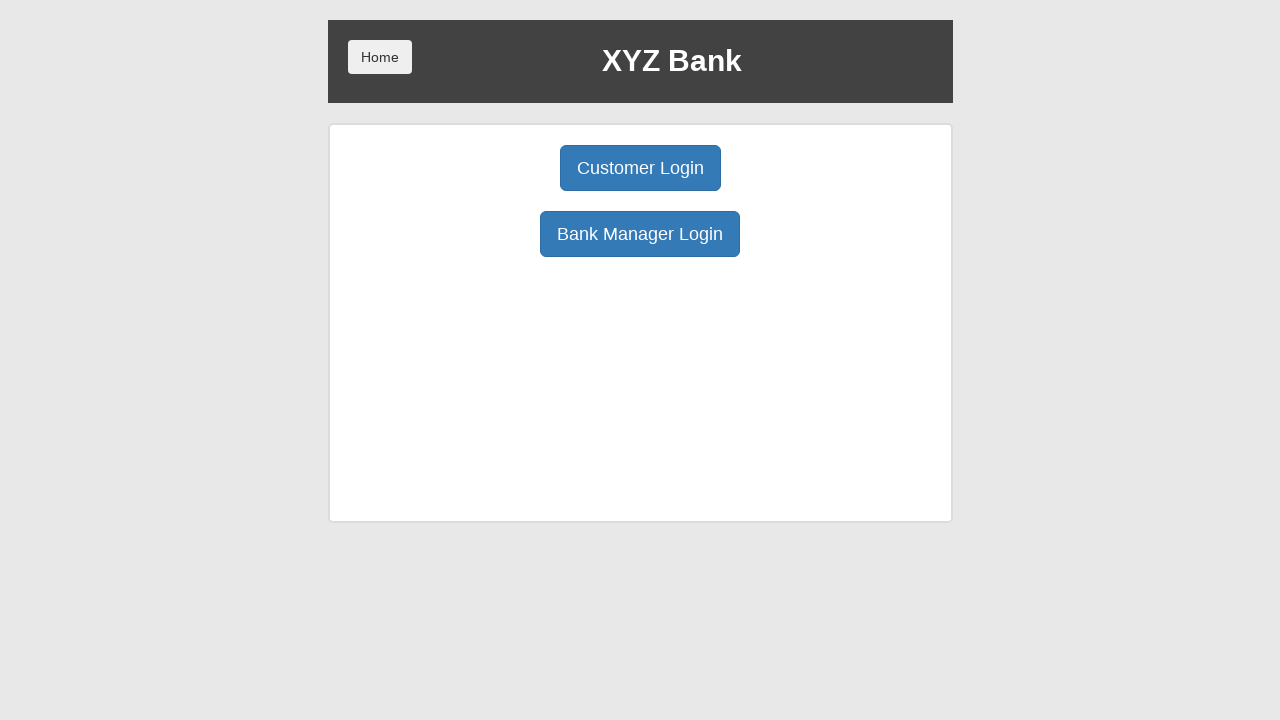

Clicked Bank Manager Login button at (640, 234) on button:has-text('Bank Manager Login')
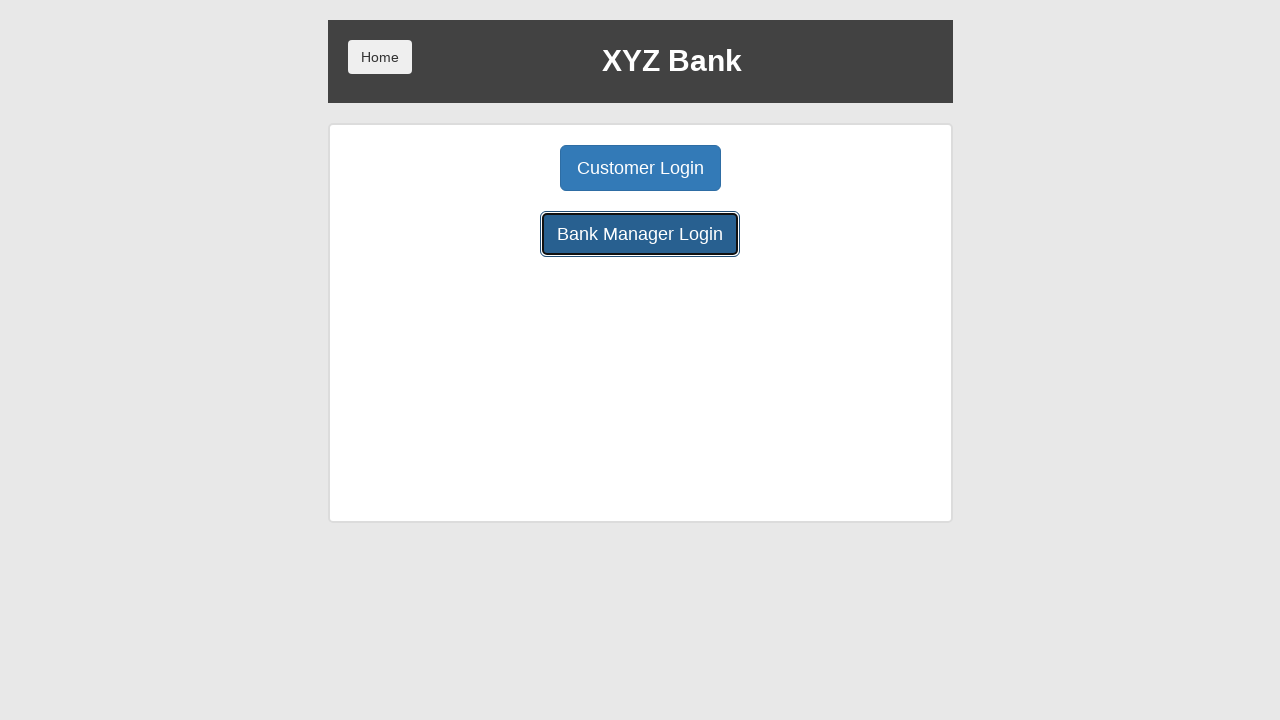

Clicked Add Customer button at (502, 168) on button:has-text('Add Customer')
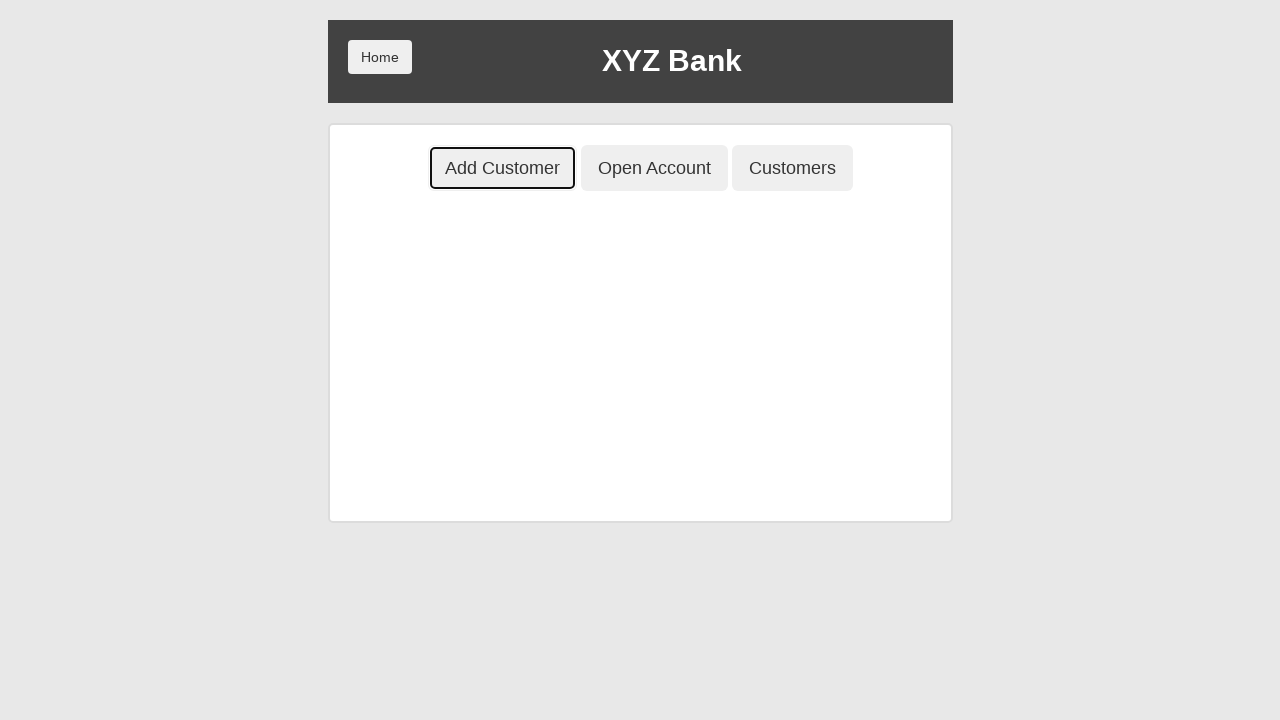

Filled First Name field with numeric value '123' on input[placeholder='First Name']
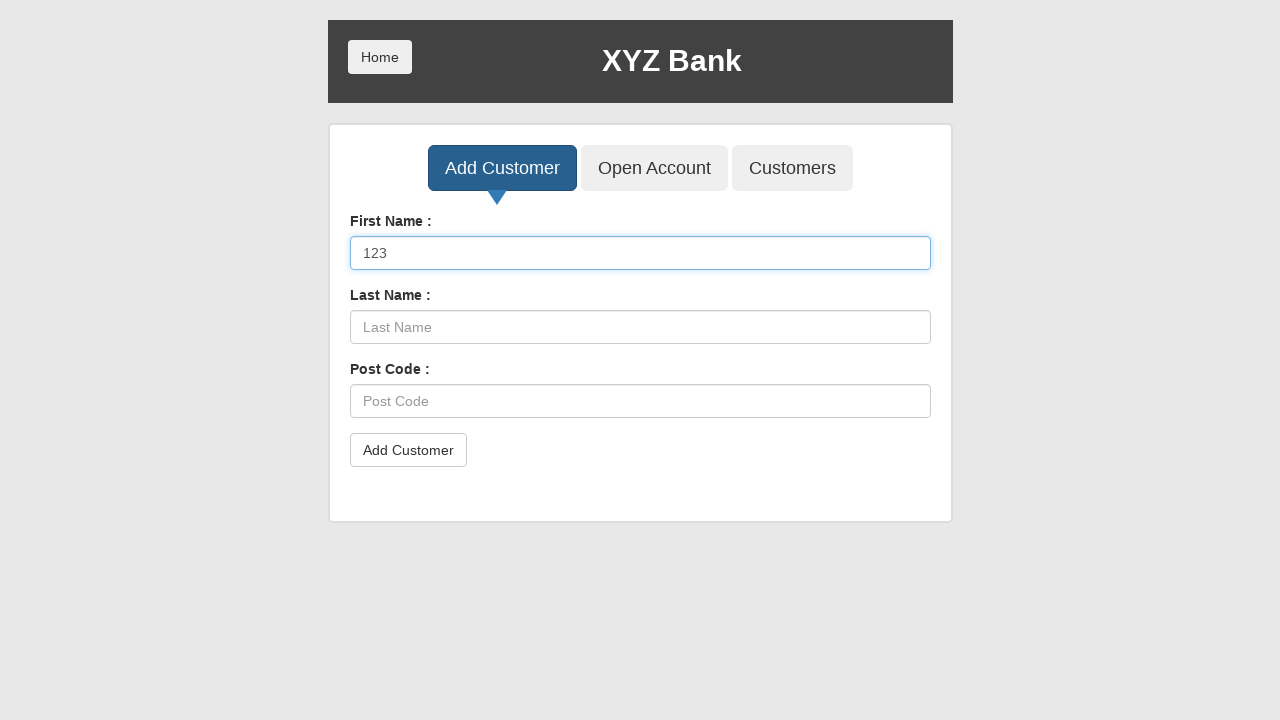

Filled Last Name field with numeric value '456' on input[placeholder='Last Name']
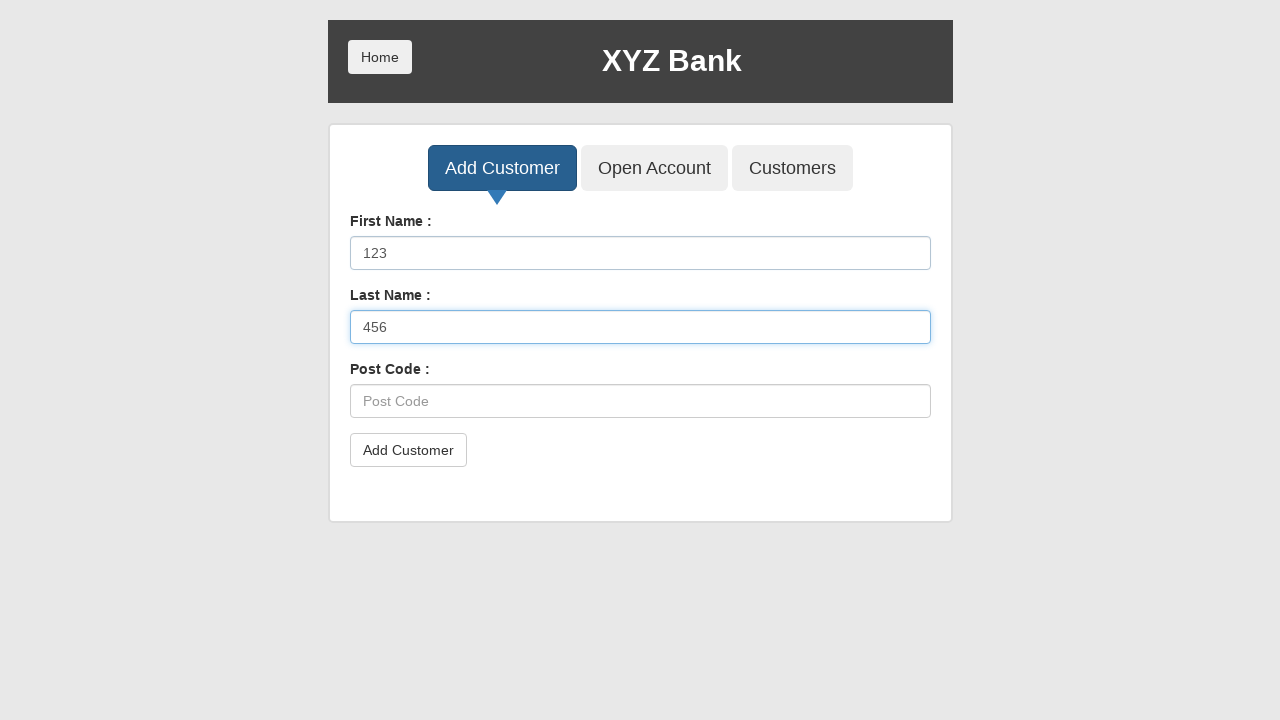

Filled Post Code field with '78910' on input[placeholder='Post Code']
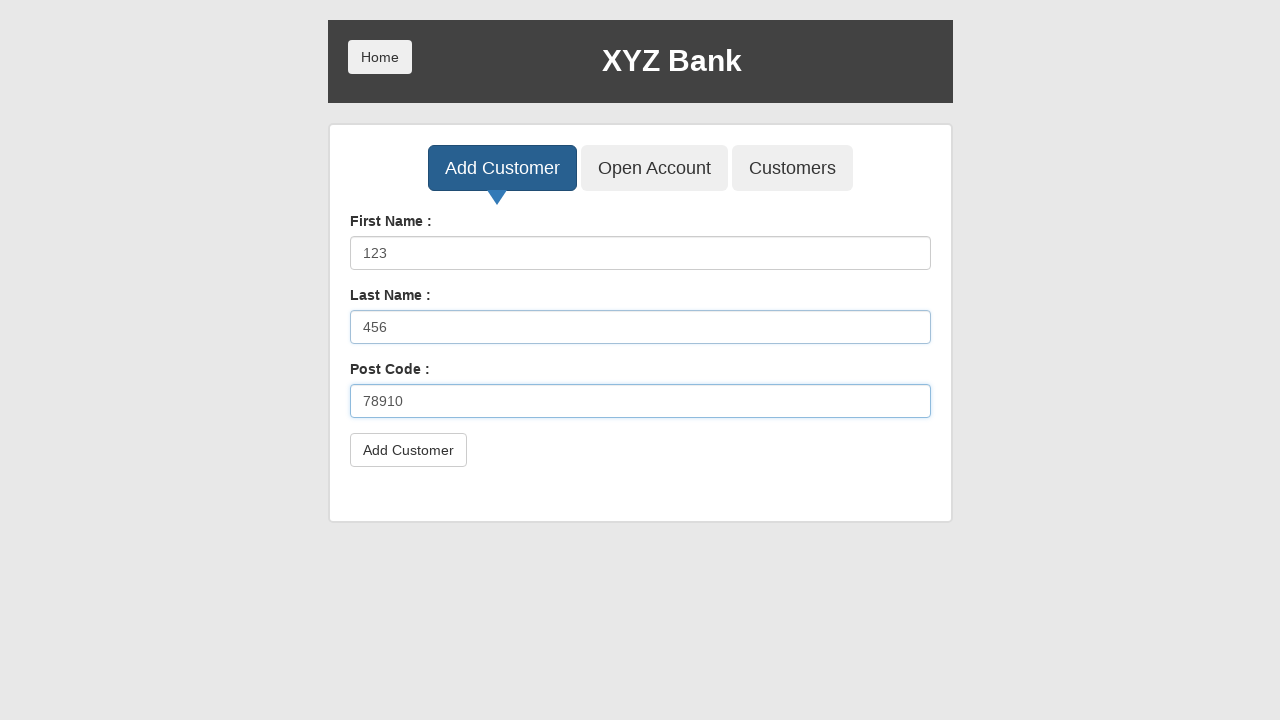

Clicked submit button to add customer at (408, 450) on button[type='submit']
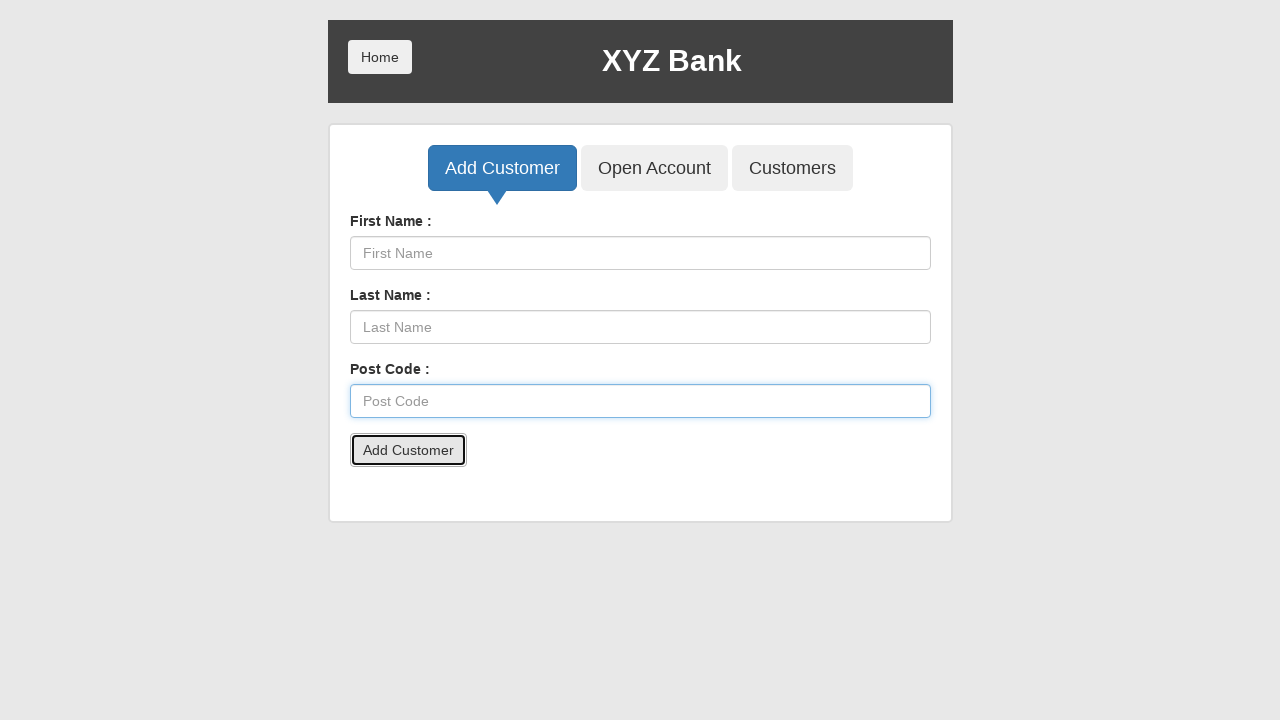

Set up dialog handler to accept alerts
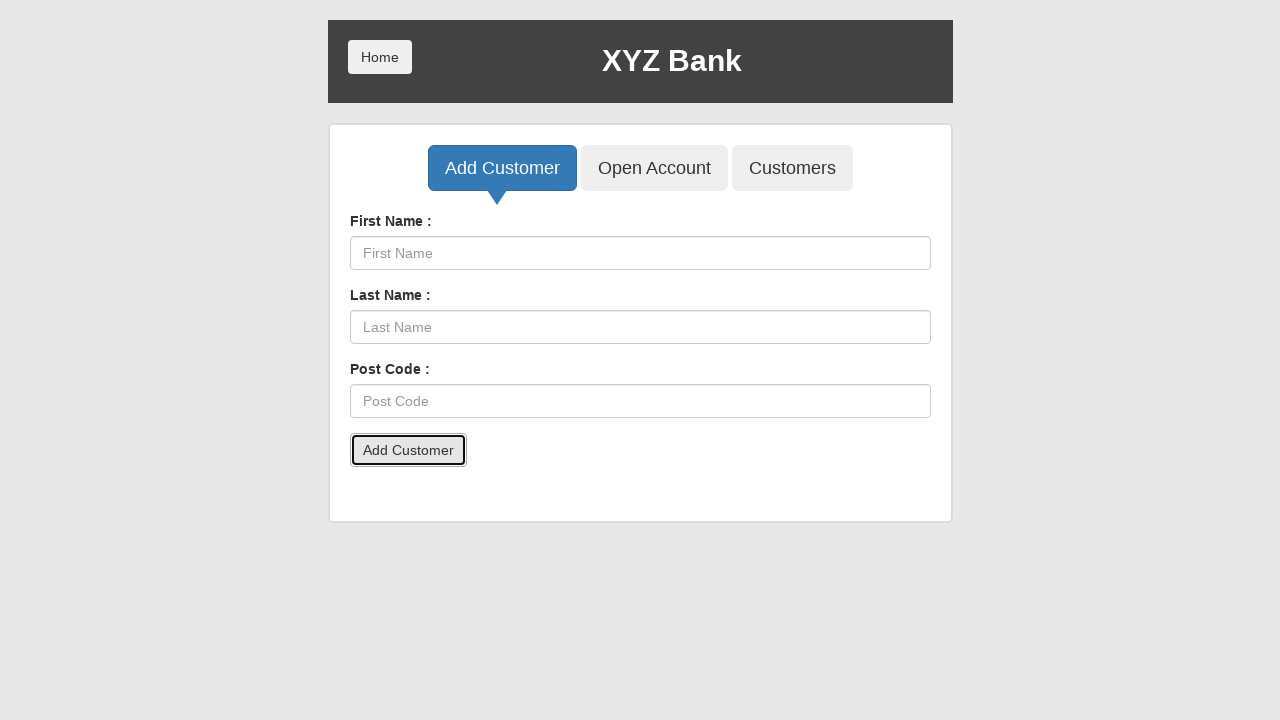

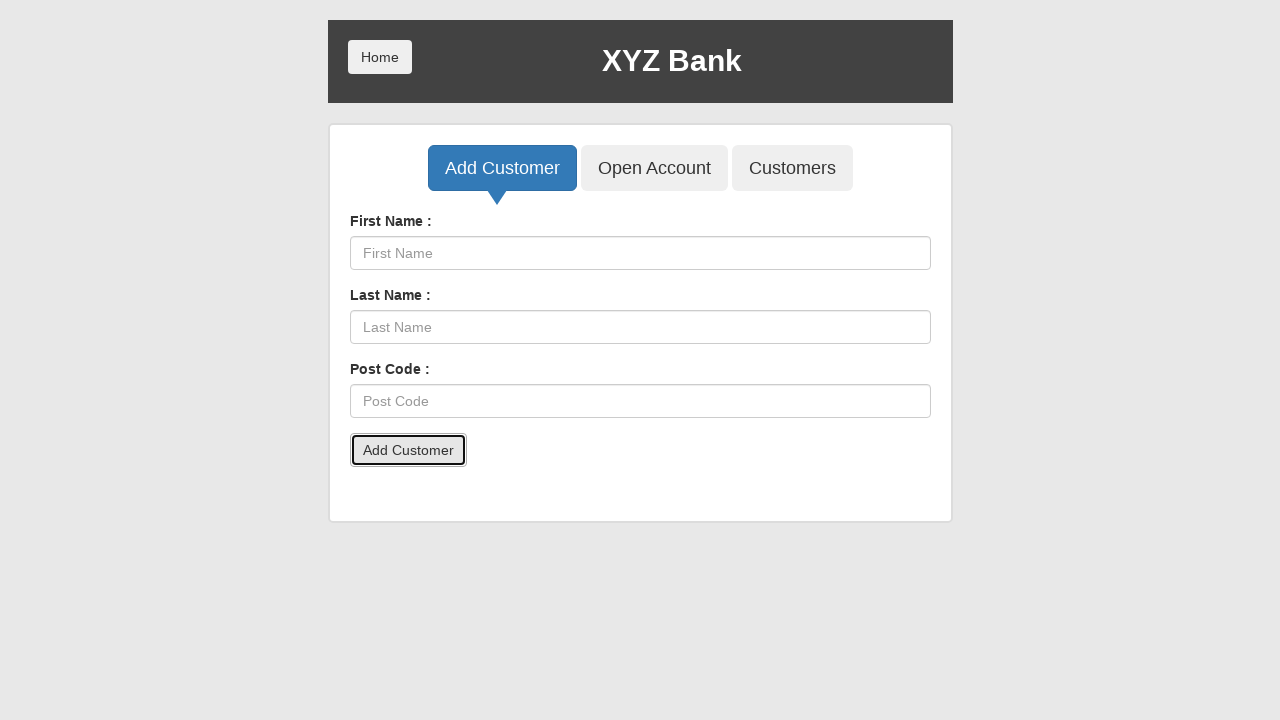